Tests tooltip functionality by clicking and holding on a button to reveal its tooltip, then verifying the tooltip appears

Starting URL: https://demoqa.com/tool-tips

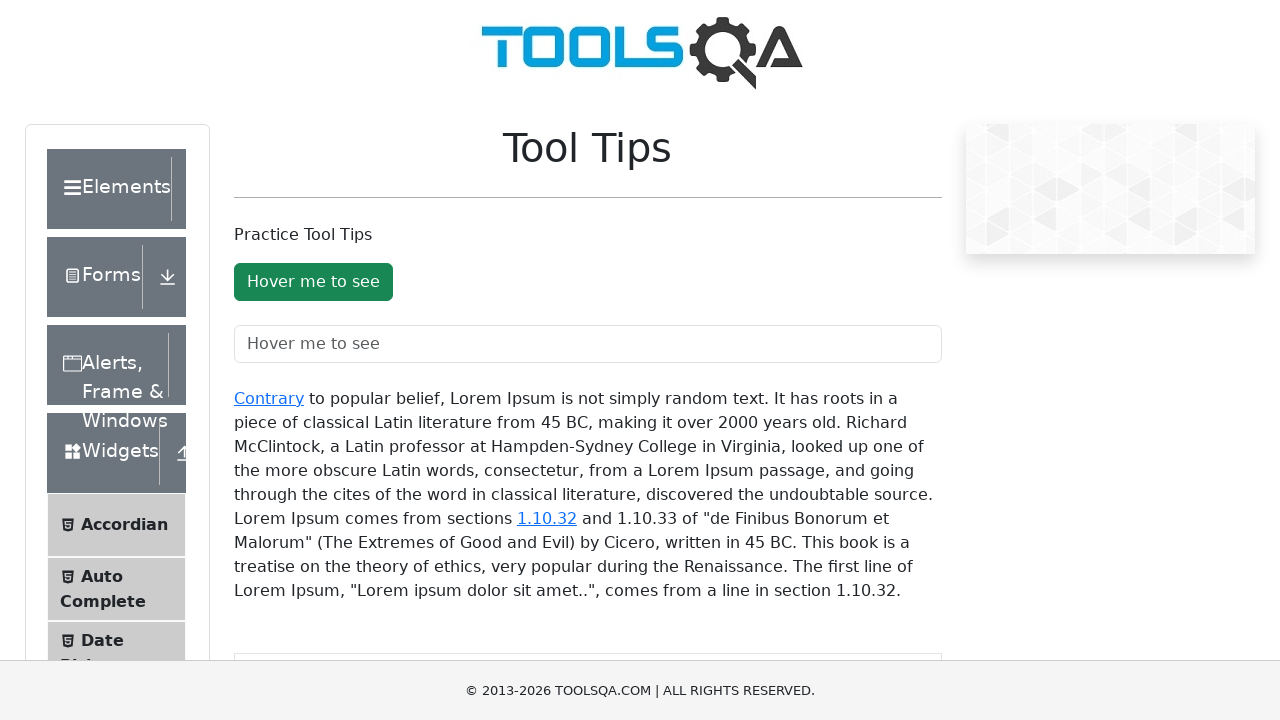

Hovered over tooltip button to trigger tooltip display at (313, 282) on #toolTipButton
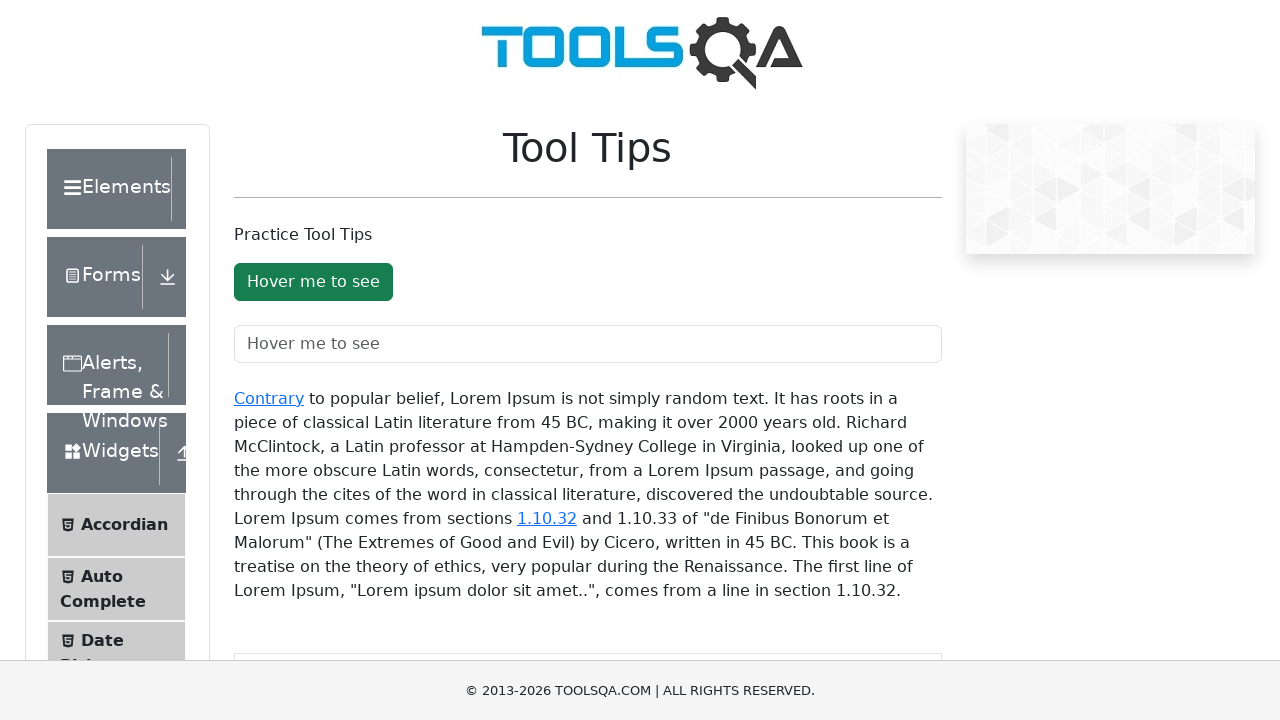

Tooltip appeared and is now visible
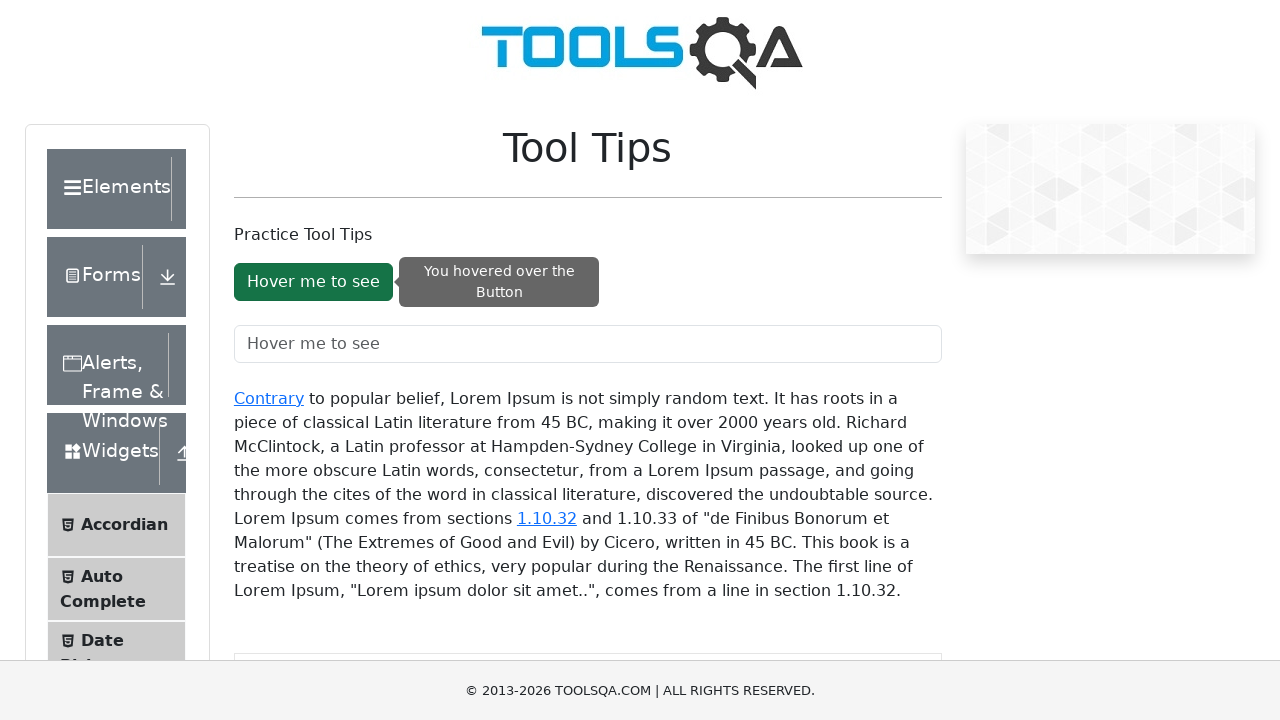

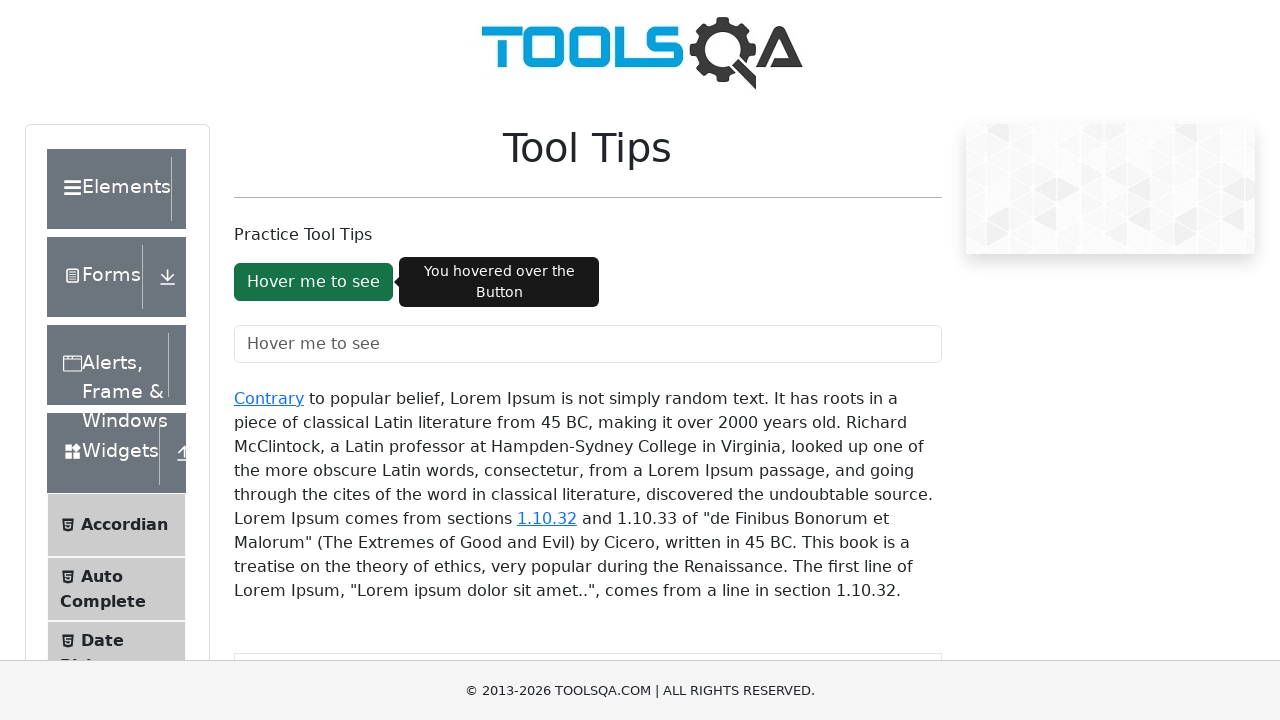